Tests radio button functionality by selecting "Yes" and "Impressive" radio buttons and verifying the selection feedback text is displayed.

Starting URL: https://demoqa.com/radio-button

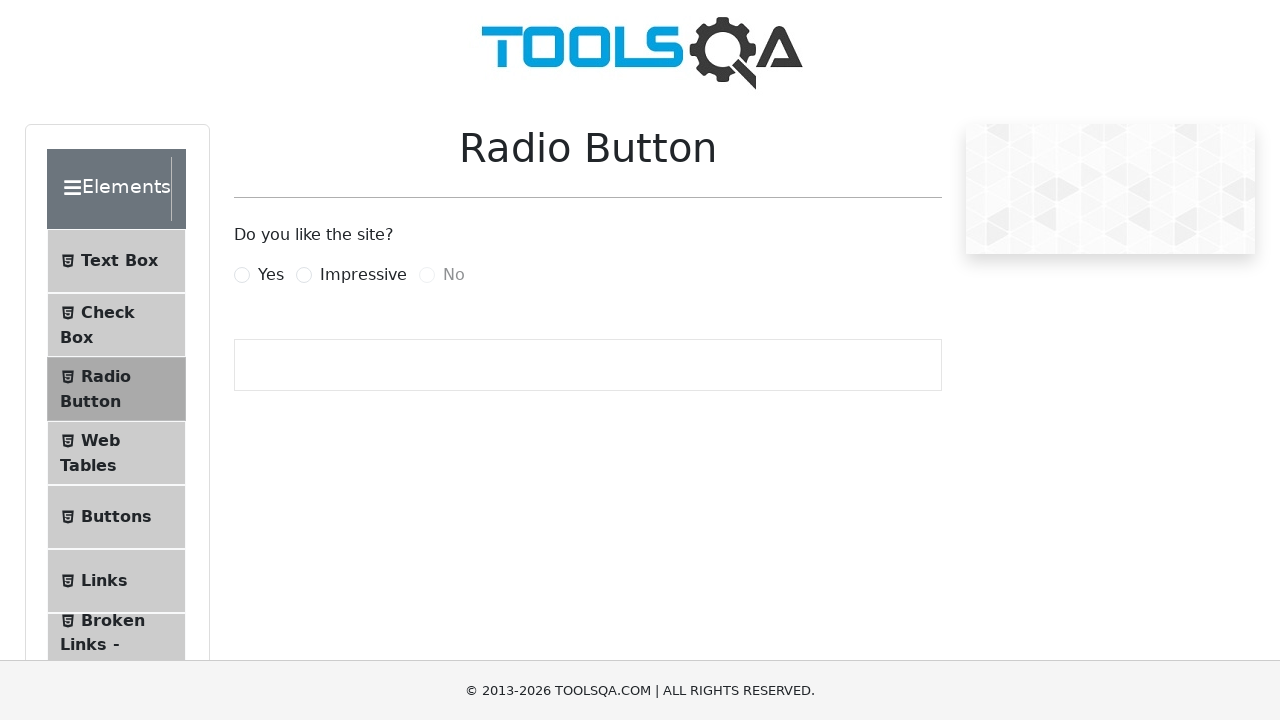

Clicked 'Yes' radio button at (271, 275) on [for="yesRadio"]
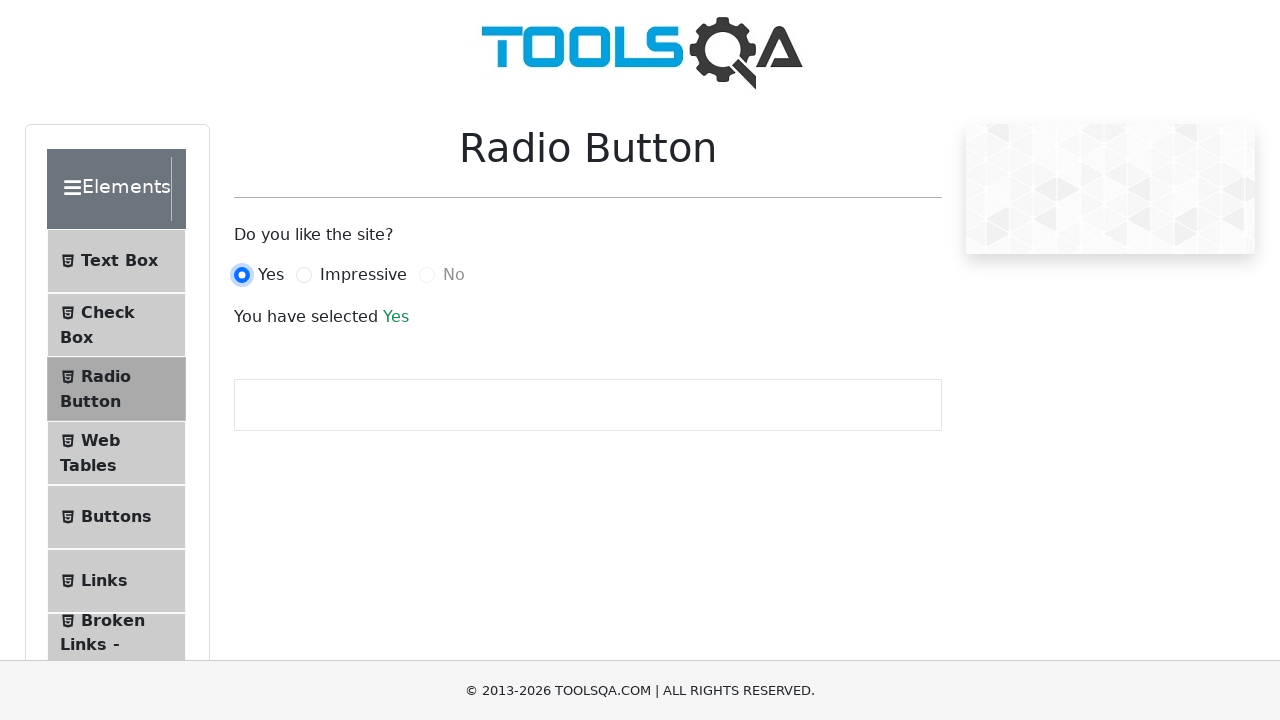

Success text appeared after selecting 'Yes'
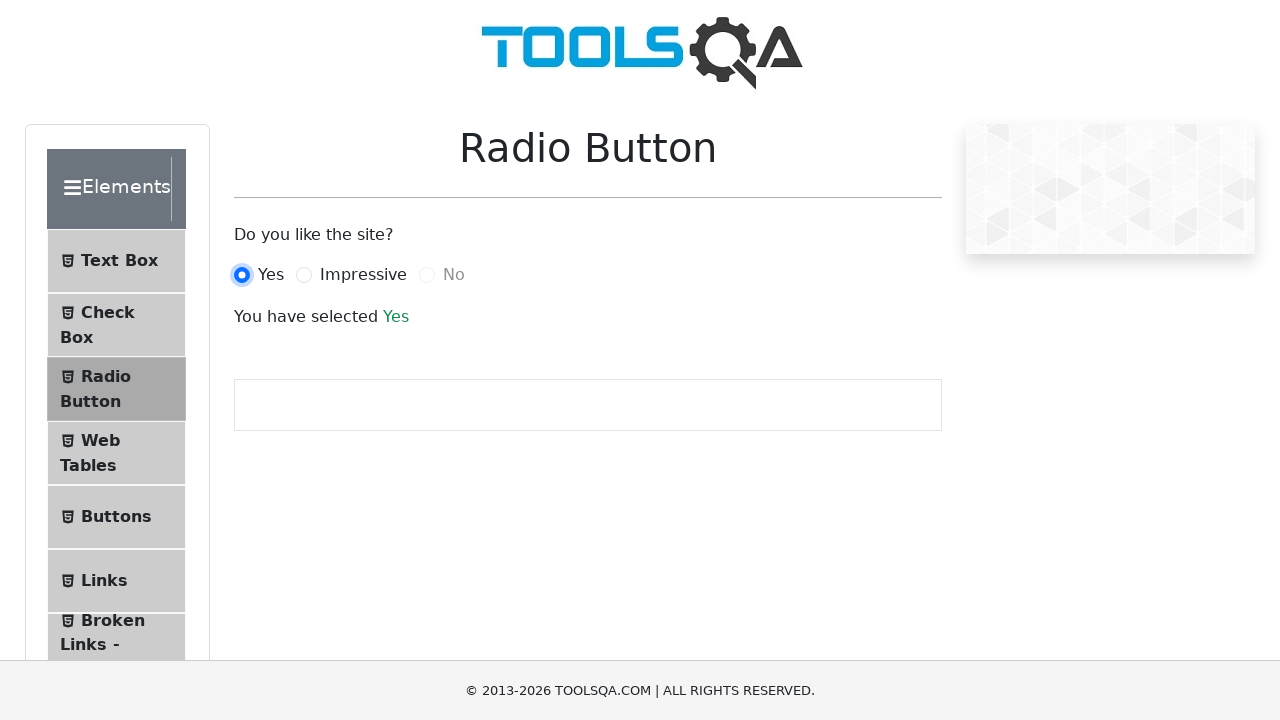

Clicked 'Impressive' radio button at (363, 275) on [for="impressiveRadio"]
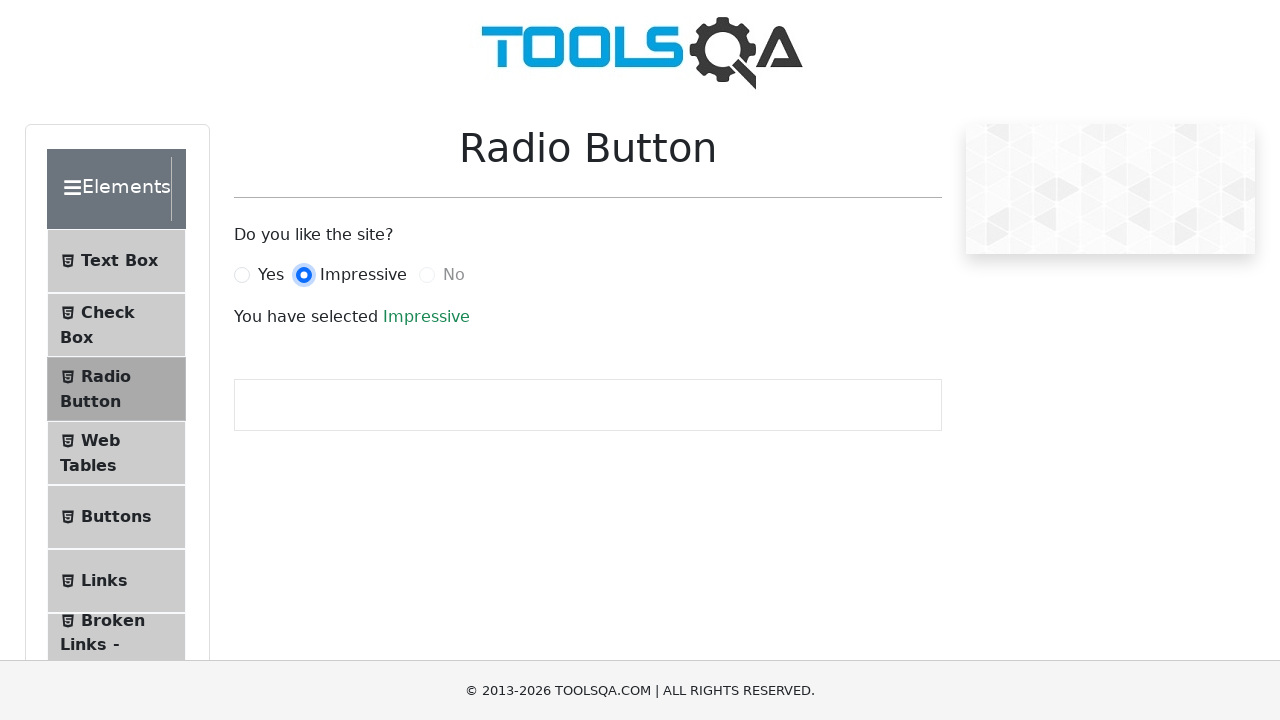

Success text updated after selecting 'Impressive'
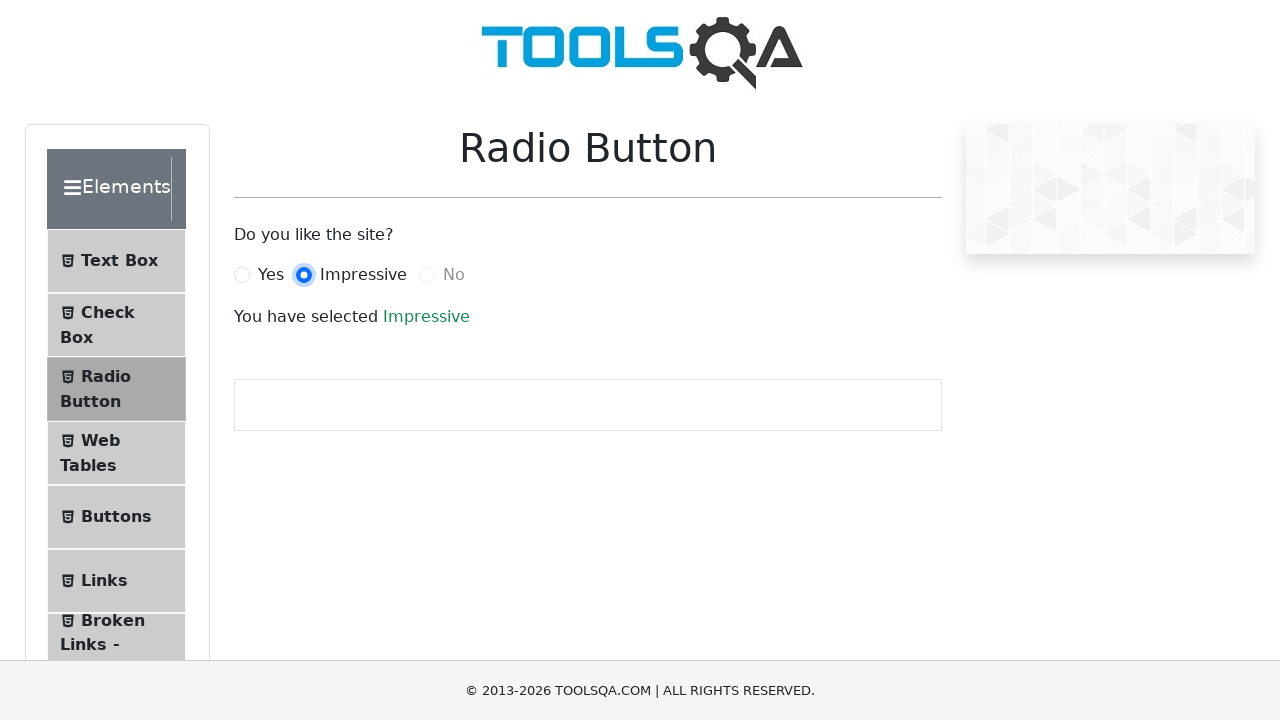

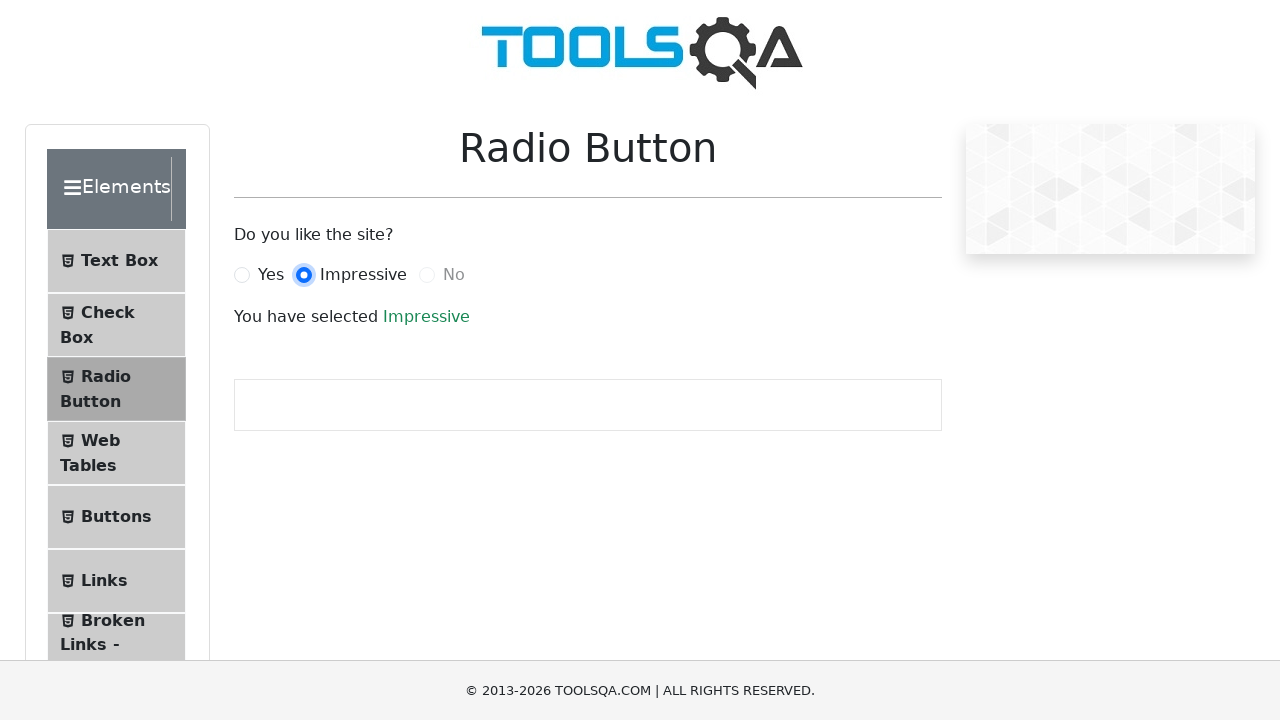